Tests page scrolling functionality by scrolling down 700 pixels and verifying the scroll position changes

Starting URL: https://demoqa.com/frames

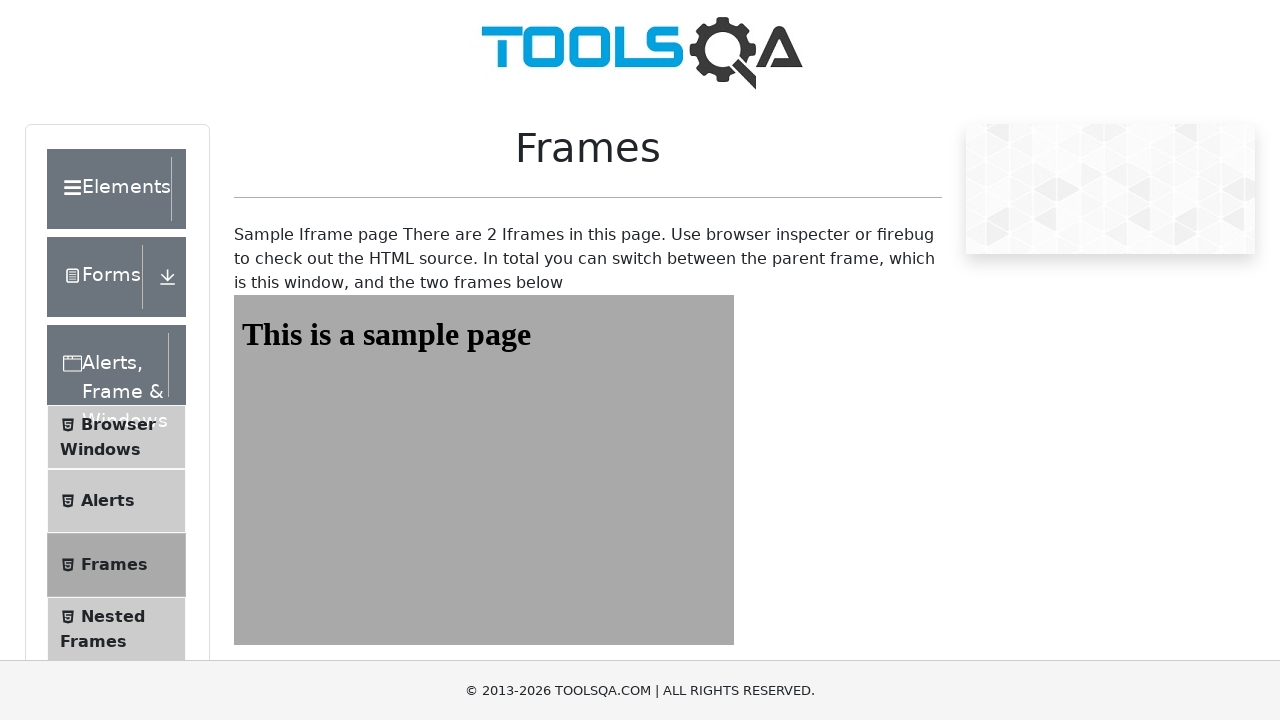

Navigated to https://demoqa.com/frames
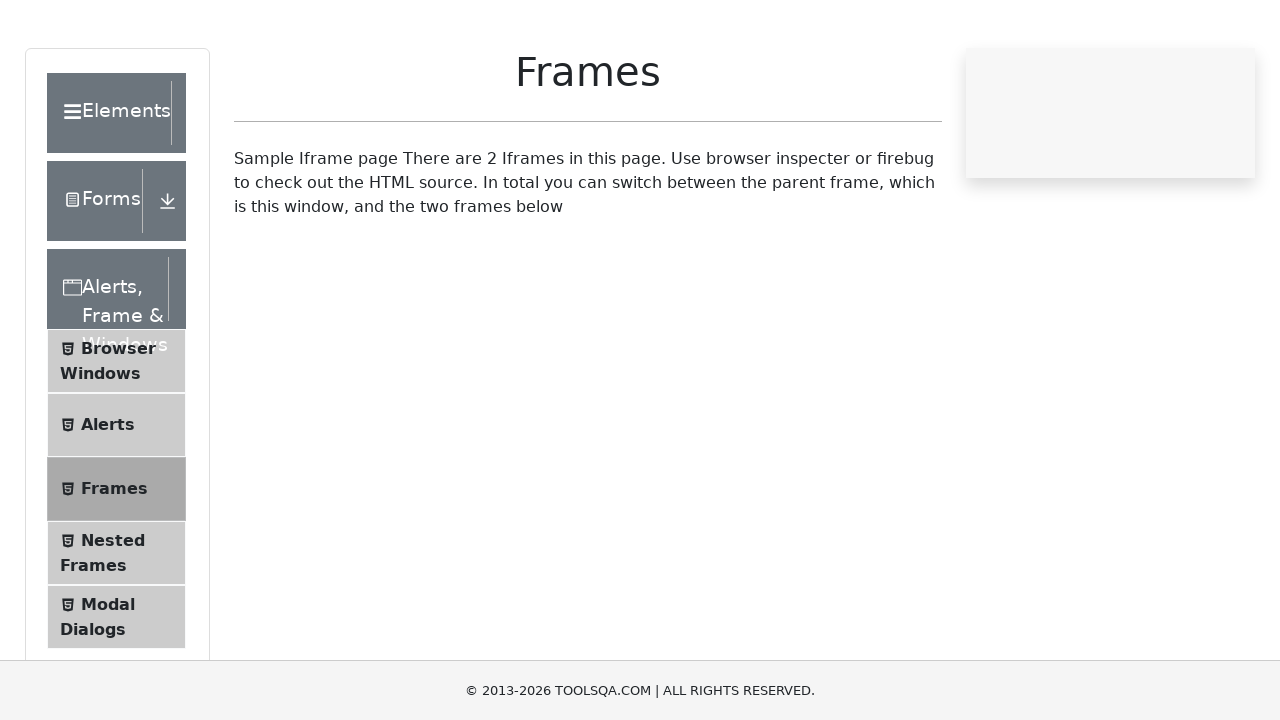

Retrieved initial scroll position
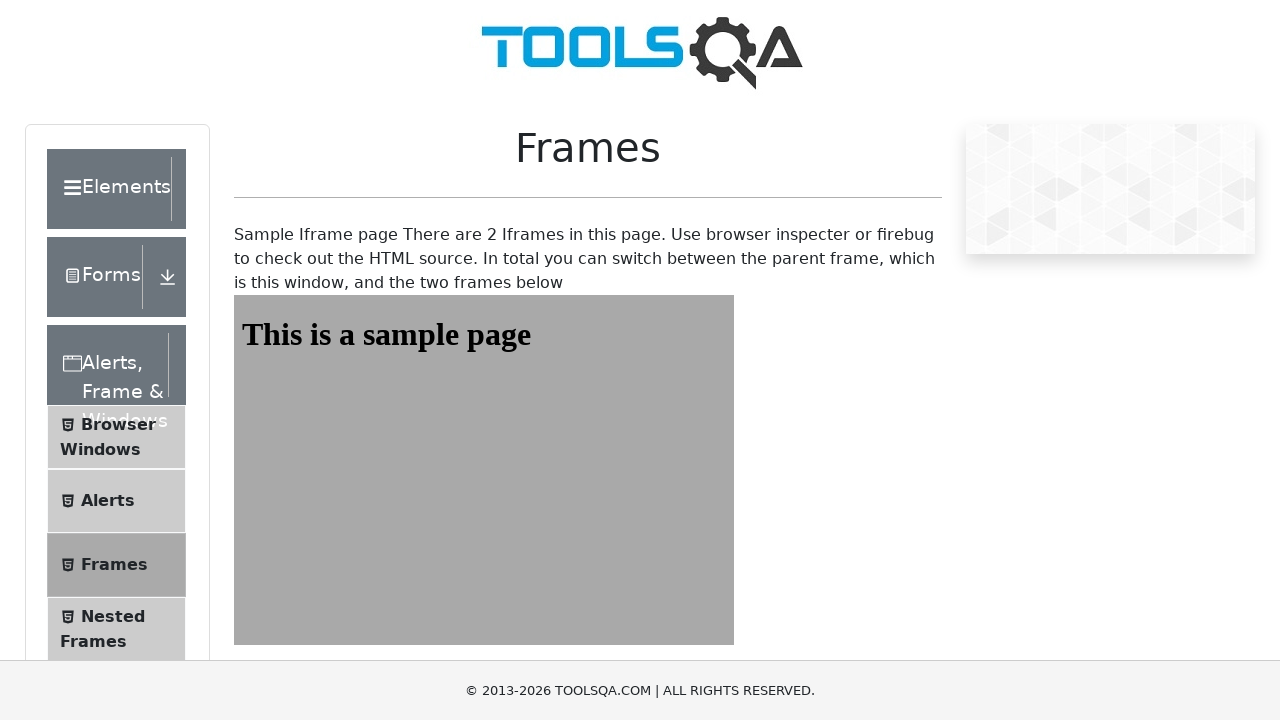

Scrolled down 700 pixels
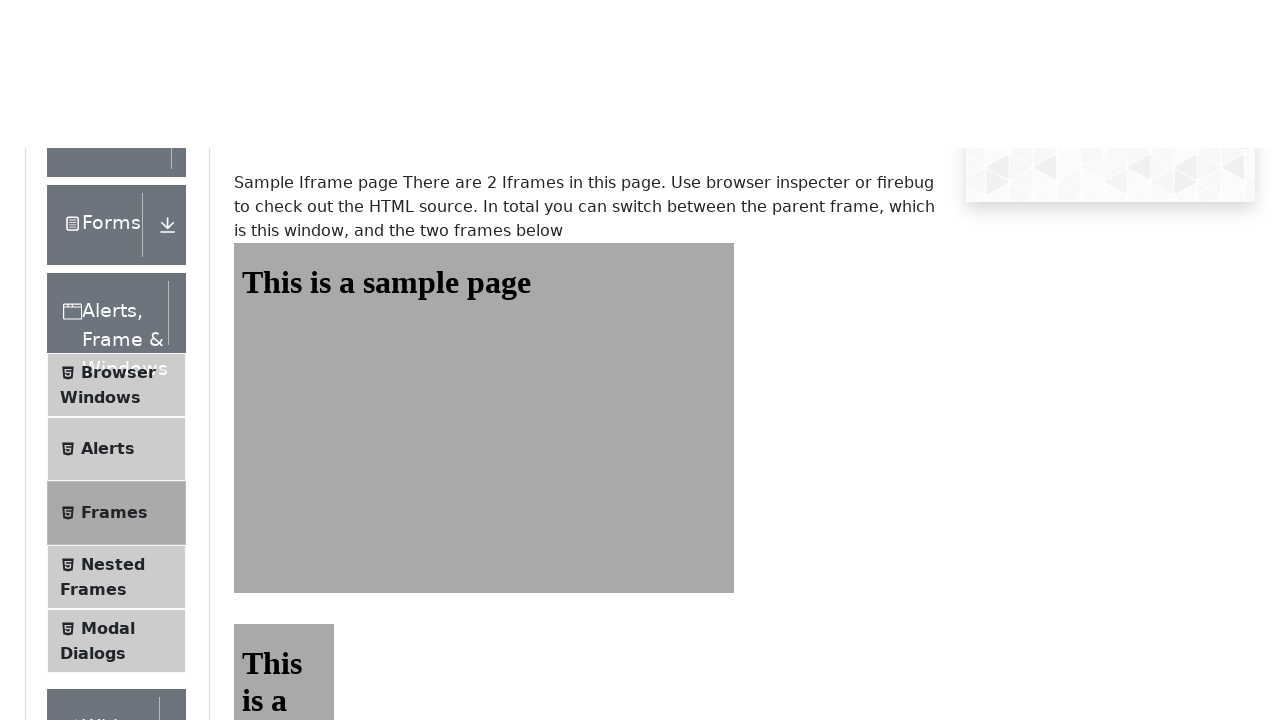

Retrieved final scroll position
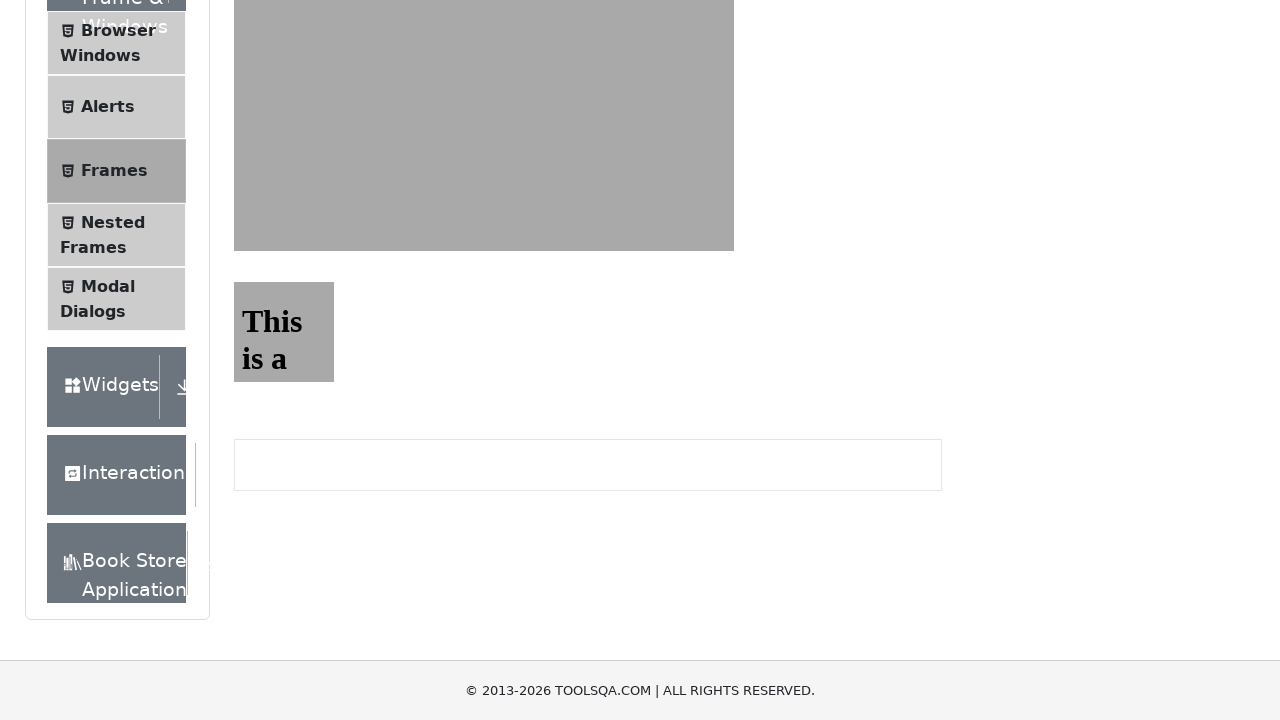

Verified that scroll position increased from initial position
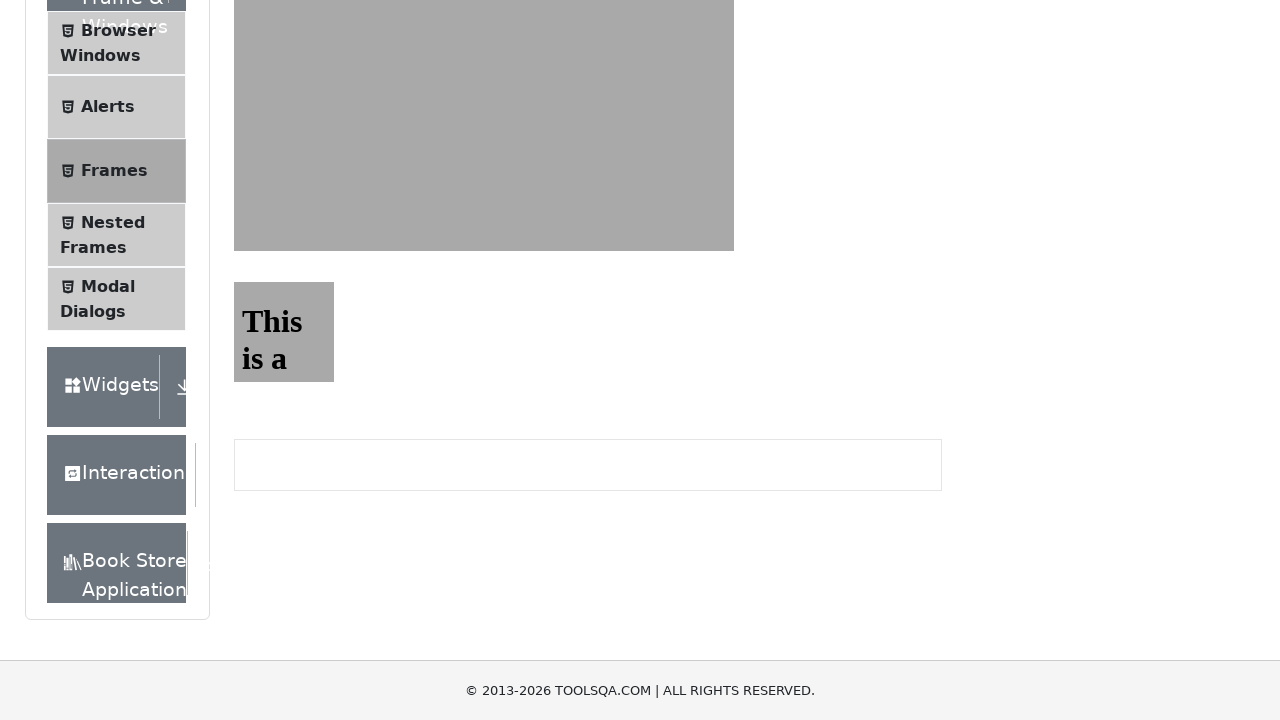

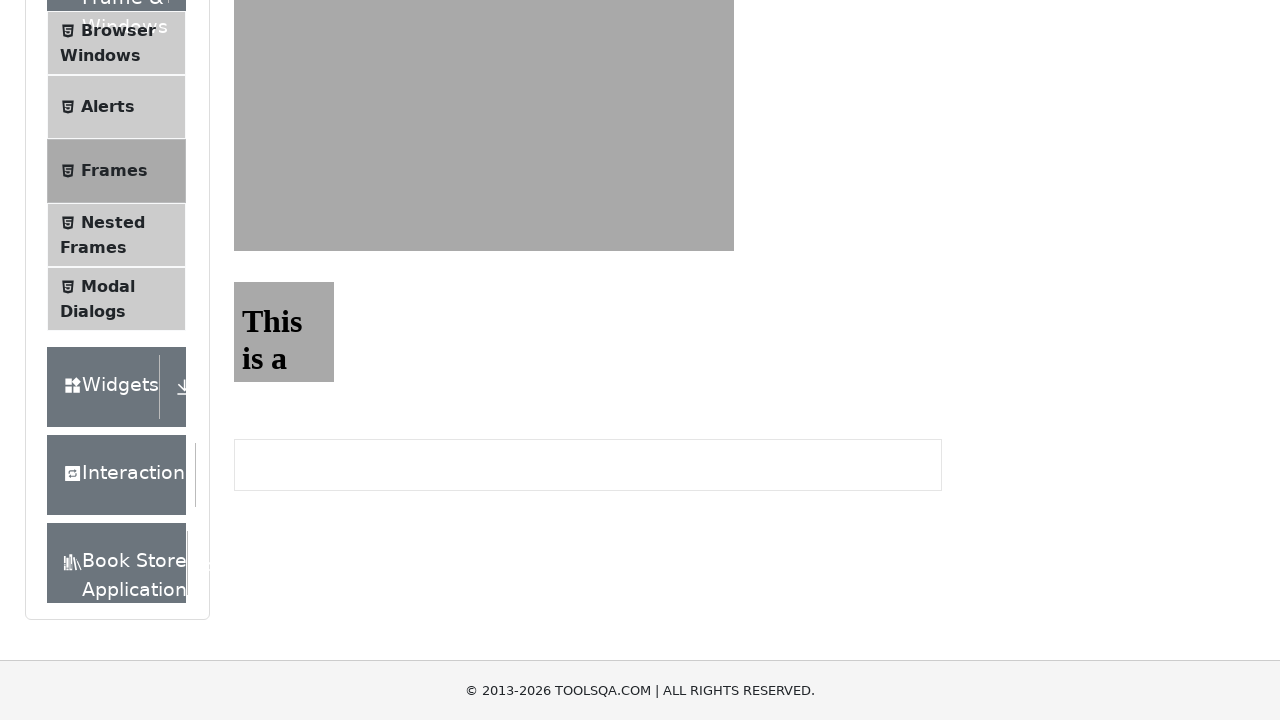